Tests multi-window handling by opening a new browser window, navigating to a courses page, extracting a course name, switching back to the parent window, and entering the course name into a form field

Starting URL: https://rahulshettyacademy.com/angularpractice/

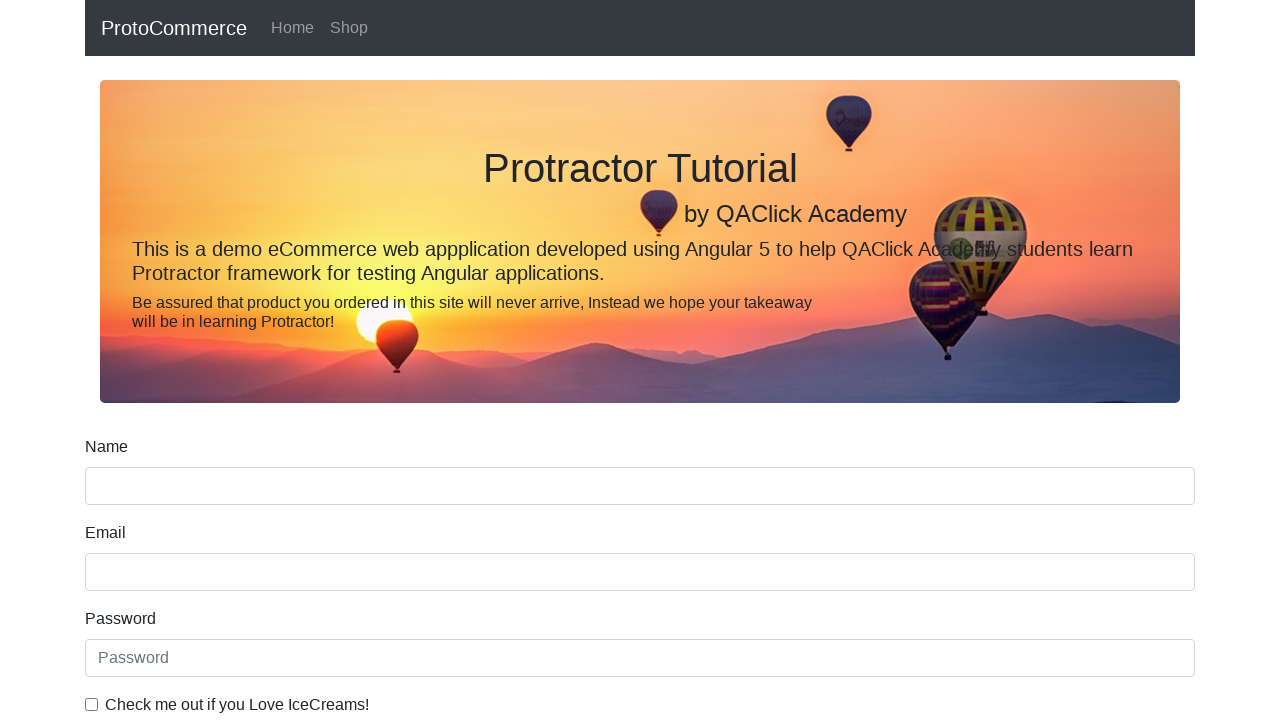

Opened a new browser window/tab
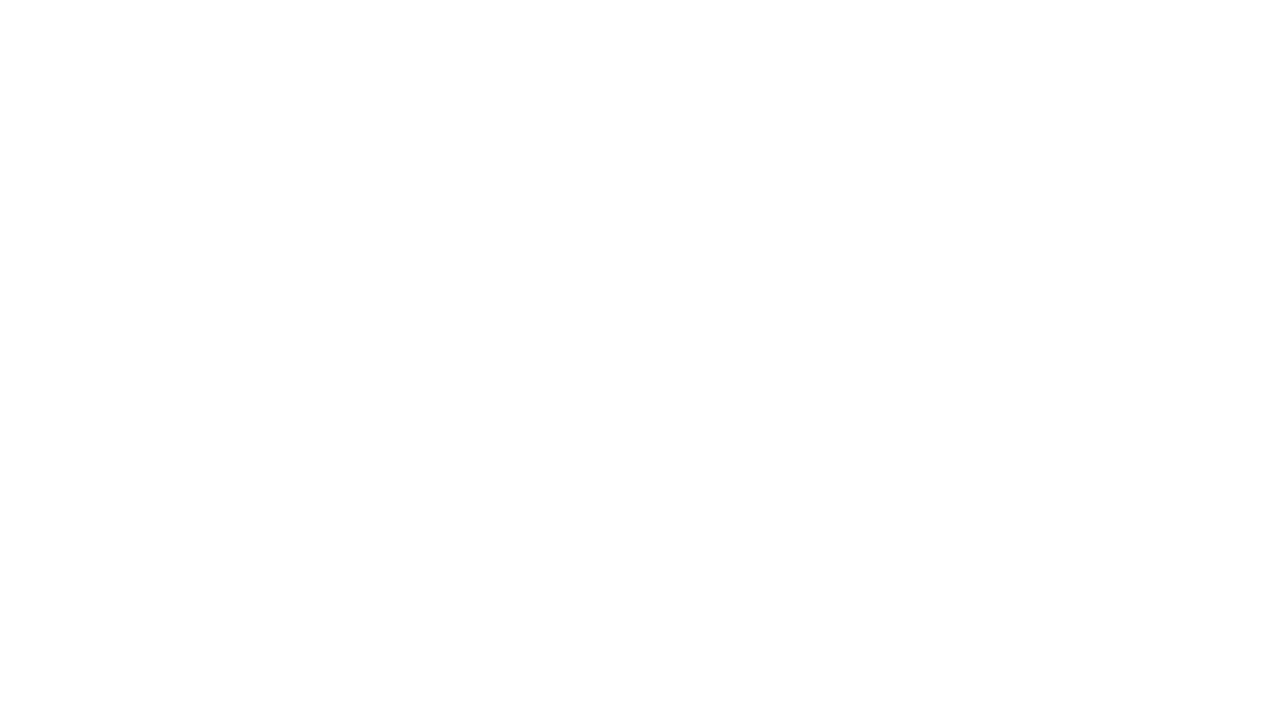

Navigated to Rahul Shetty Academy homepage in new window
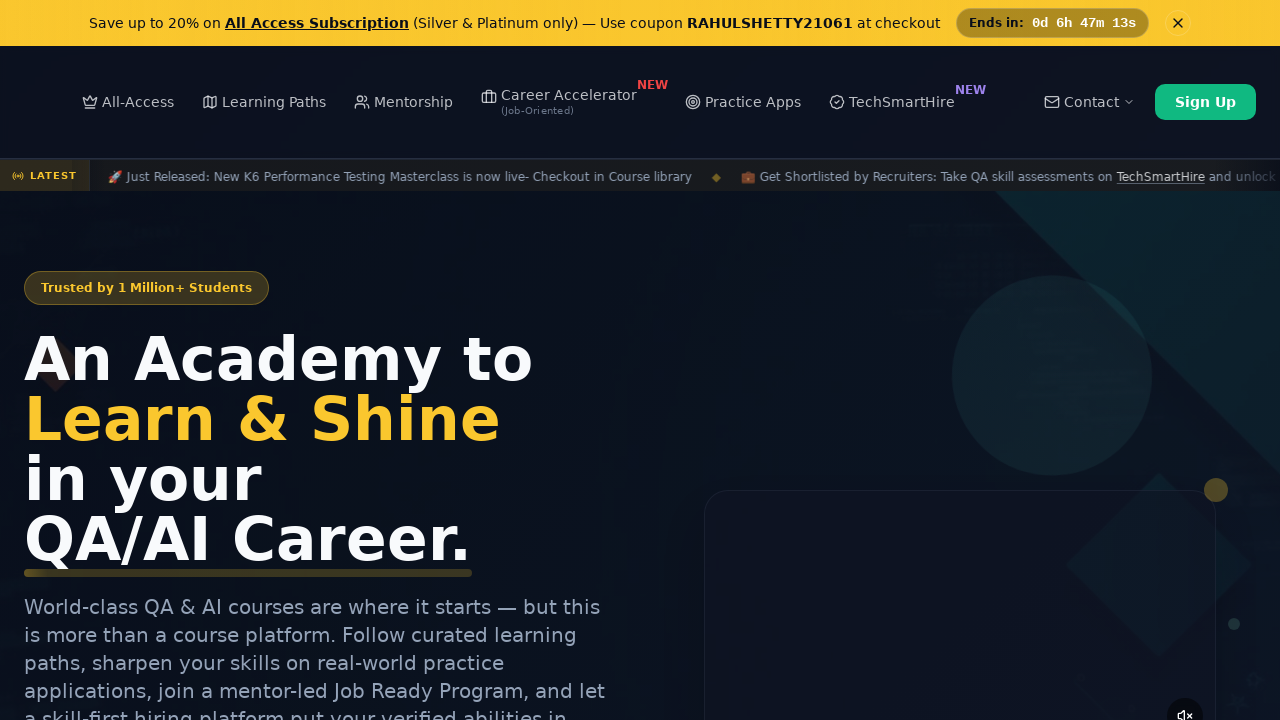

Located course links on the page
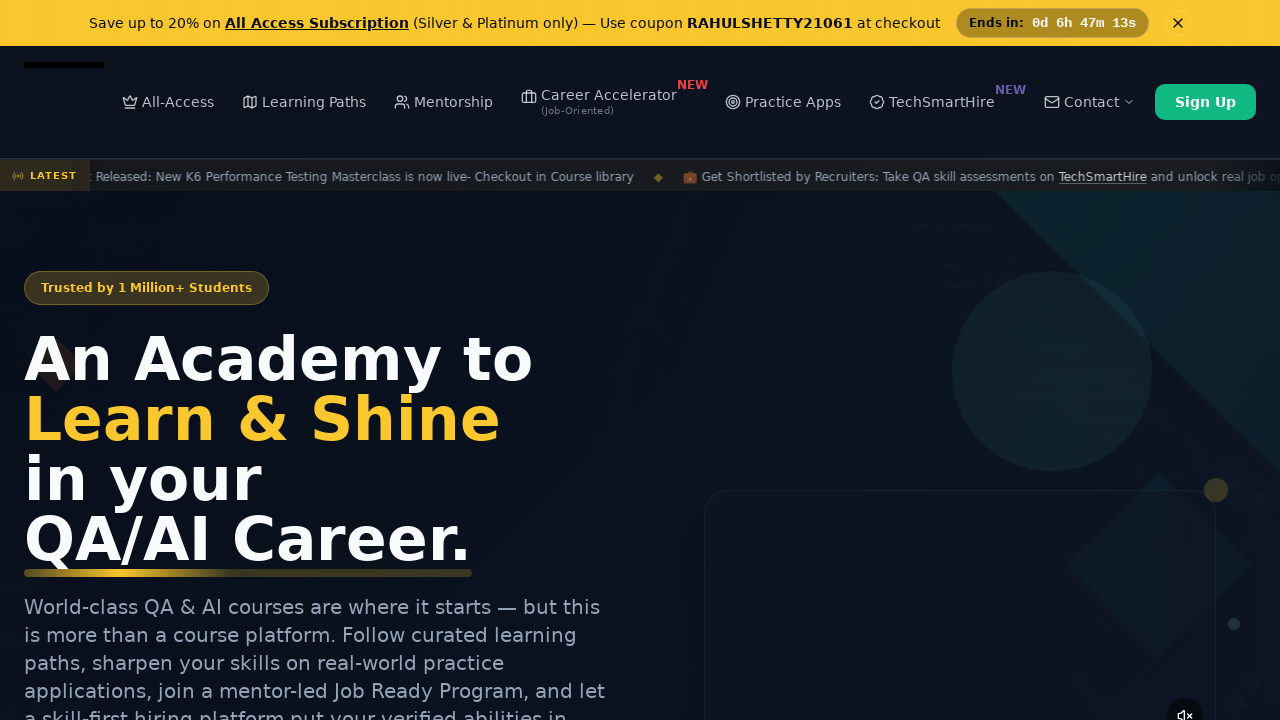

Extracted course name: 'Playwright Testing' from second course link
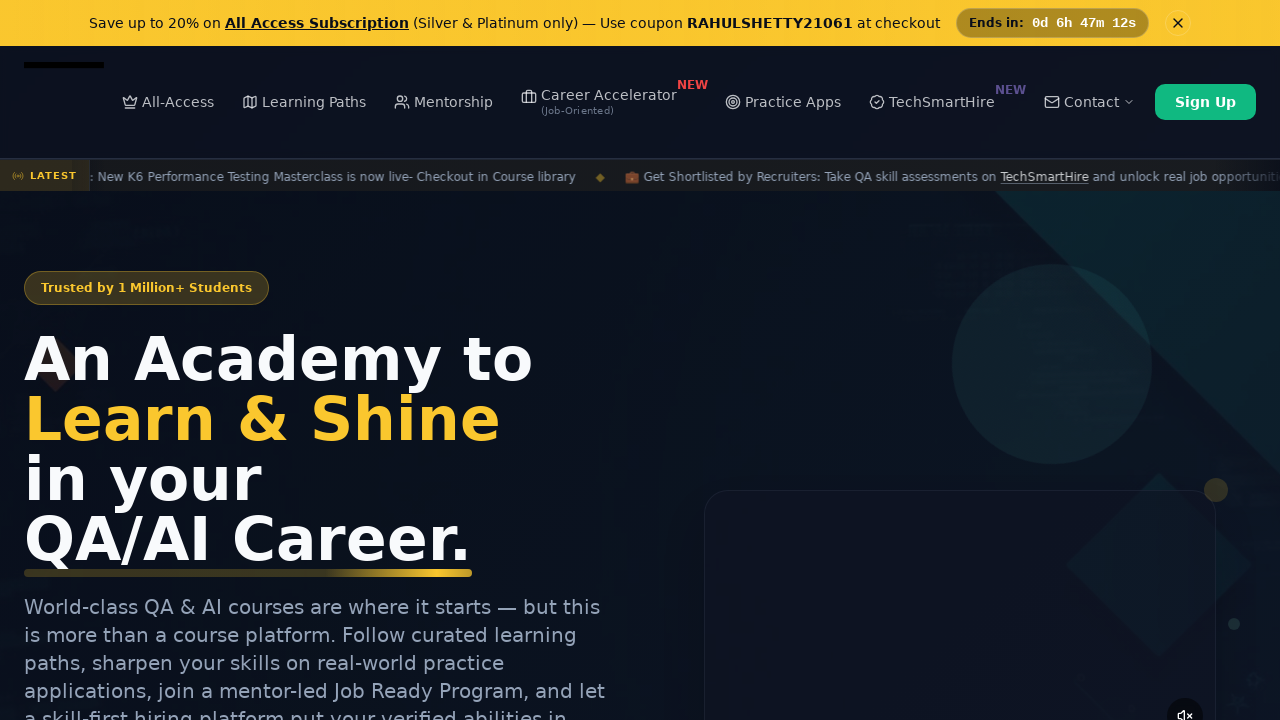

Switched back to parent window and filled name field with 'Playwright Testing' on input[name='name']
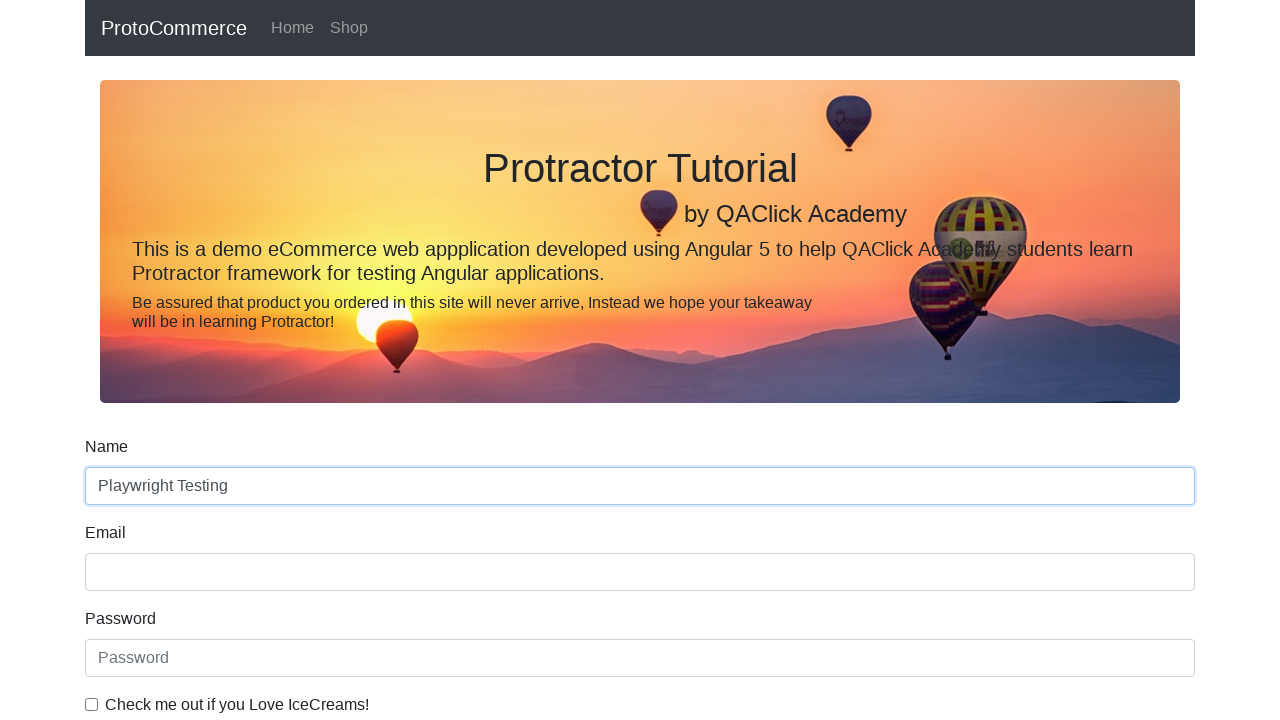

Closed the new browser window
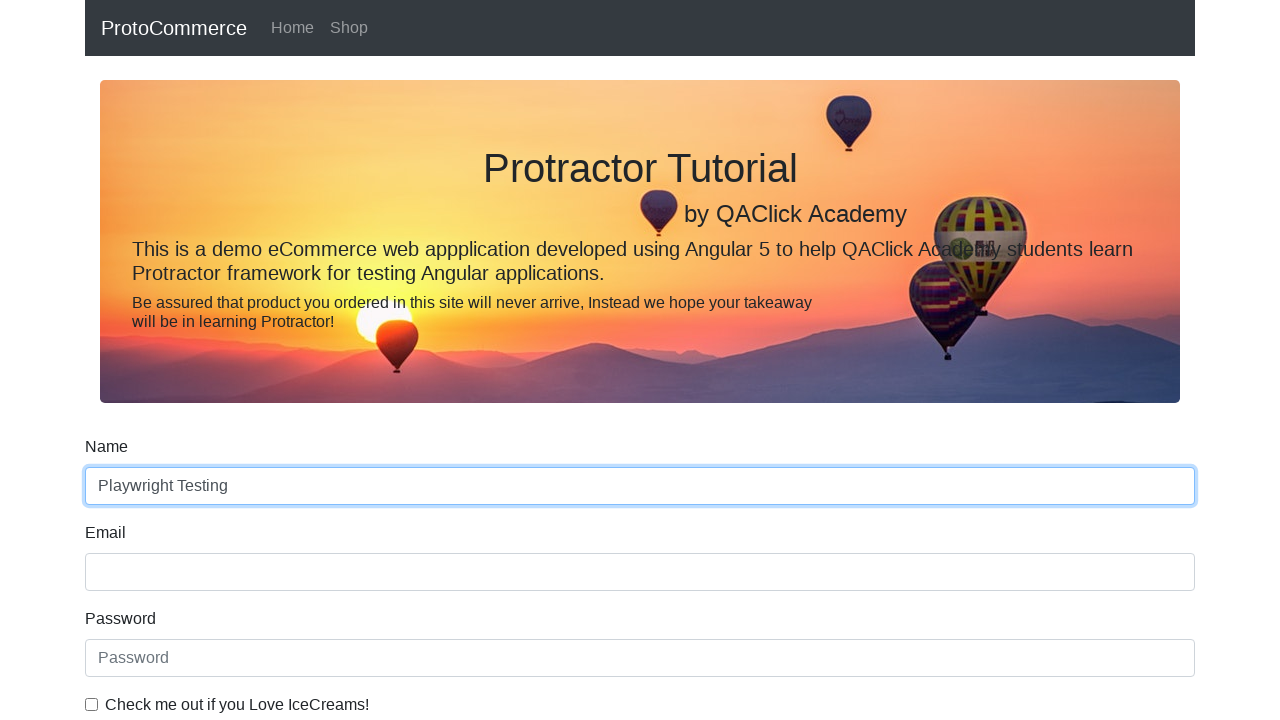

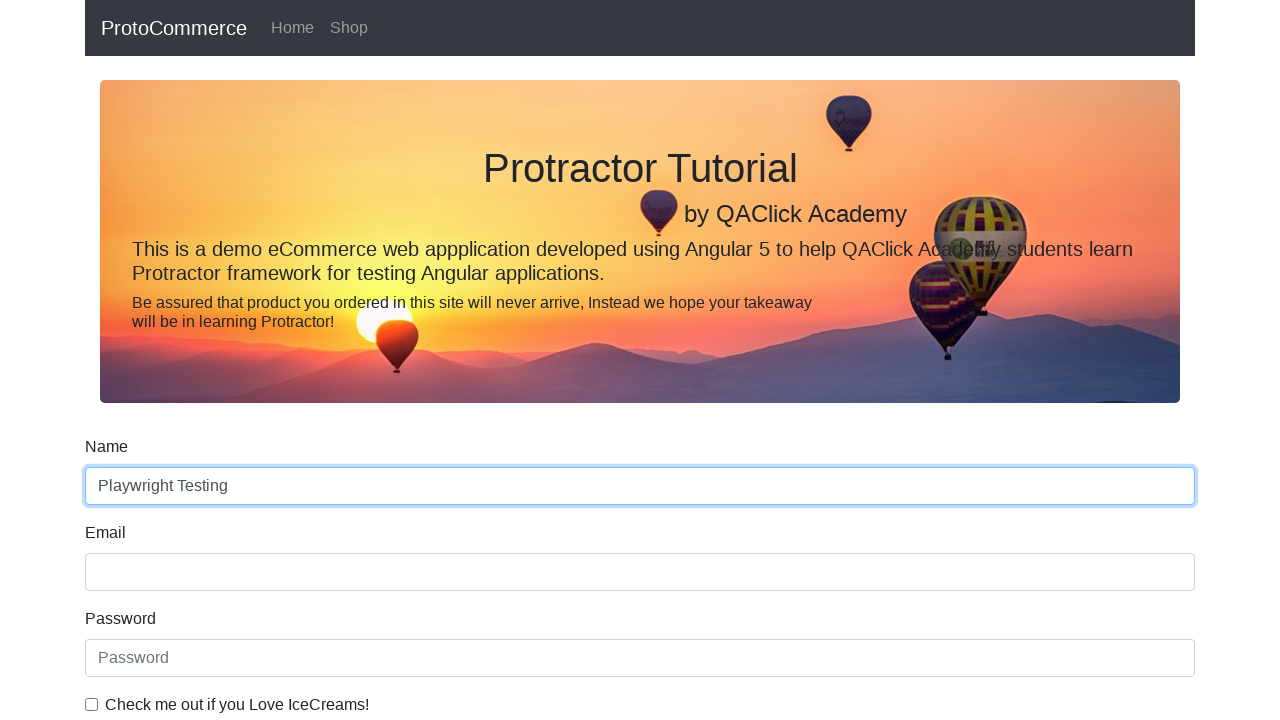